Tests that the complete all checkbox updates state when individual items are completed or cleared.

Starting URL: https://demo.playwright.dev/todomvc

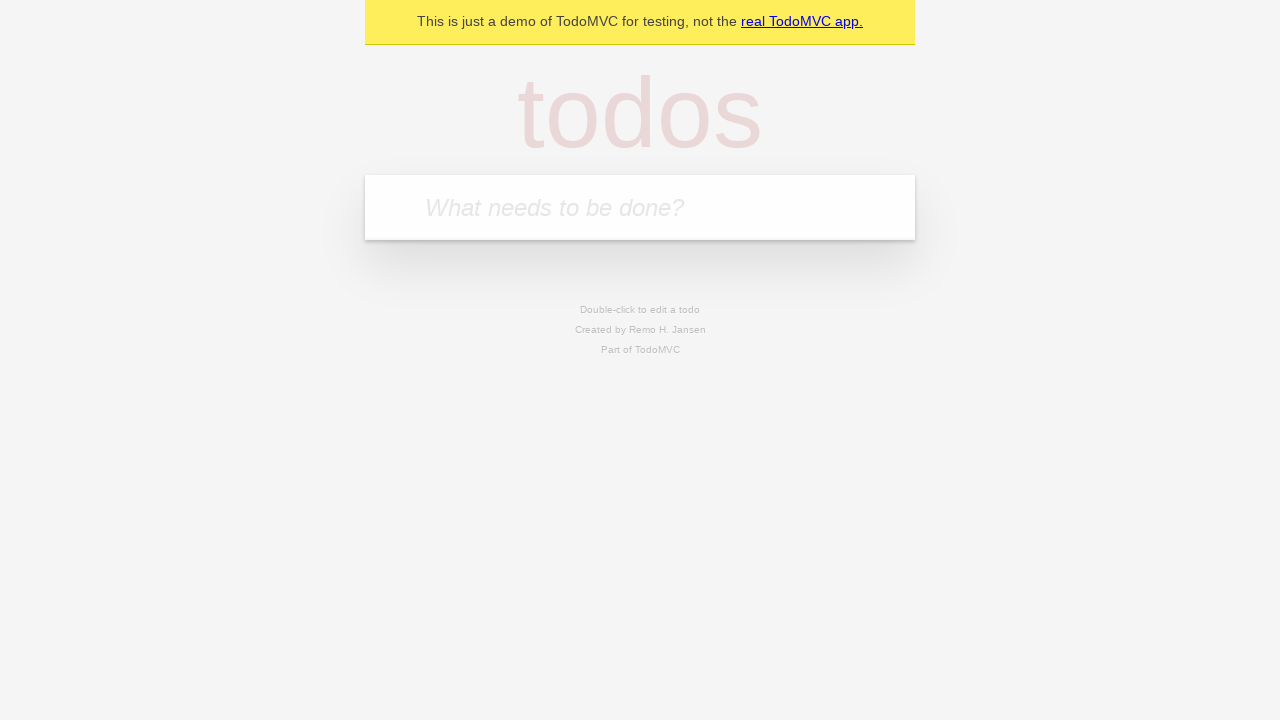

Filled todo input with 'buy some cheese' on internal:attr=[placeholder="What needs to be done?"i]
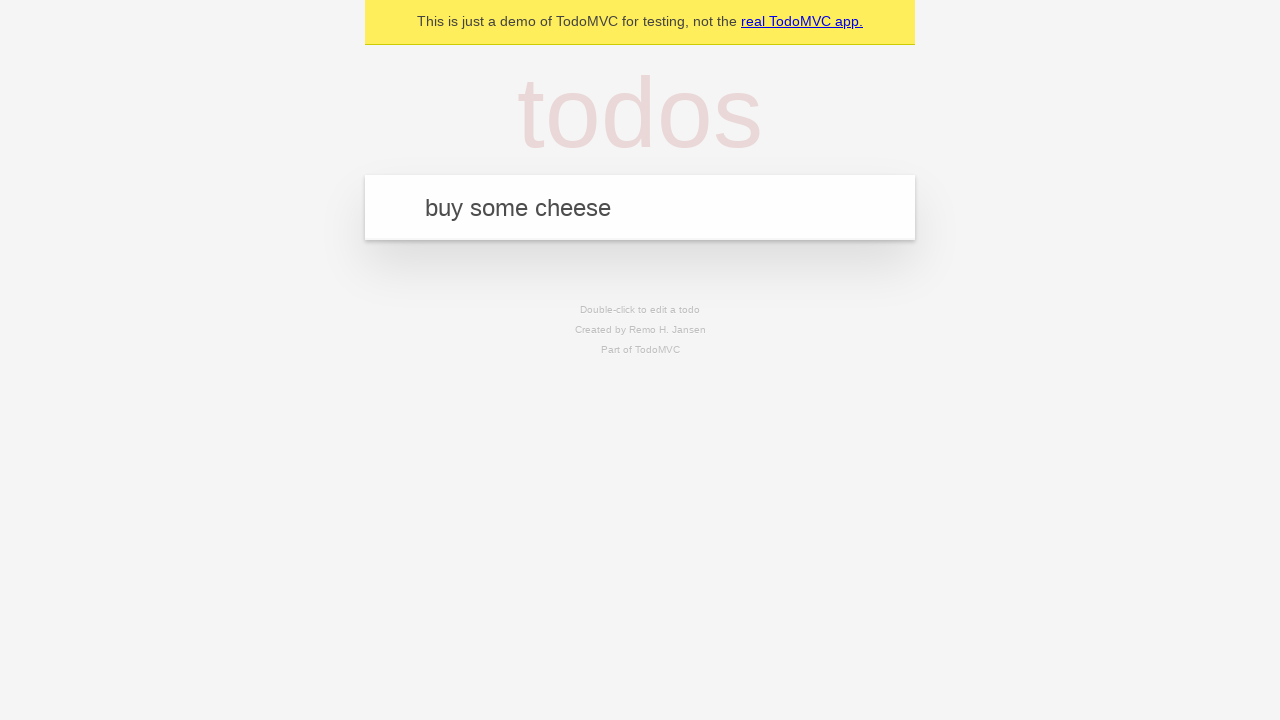

Pressed Enter to add first todo on internal:attr=[placeholder="What needs to be done?"i]
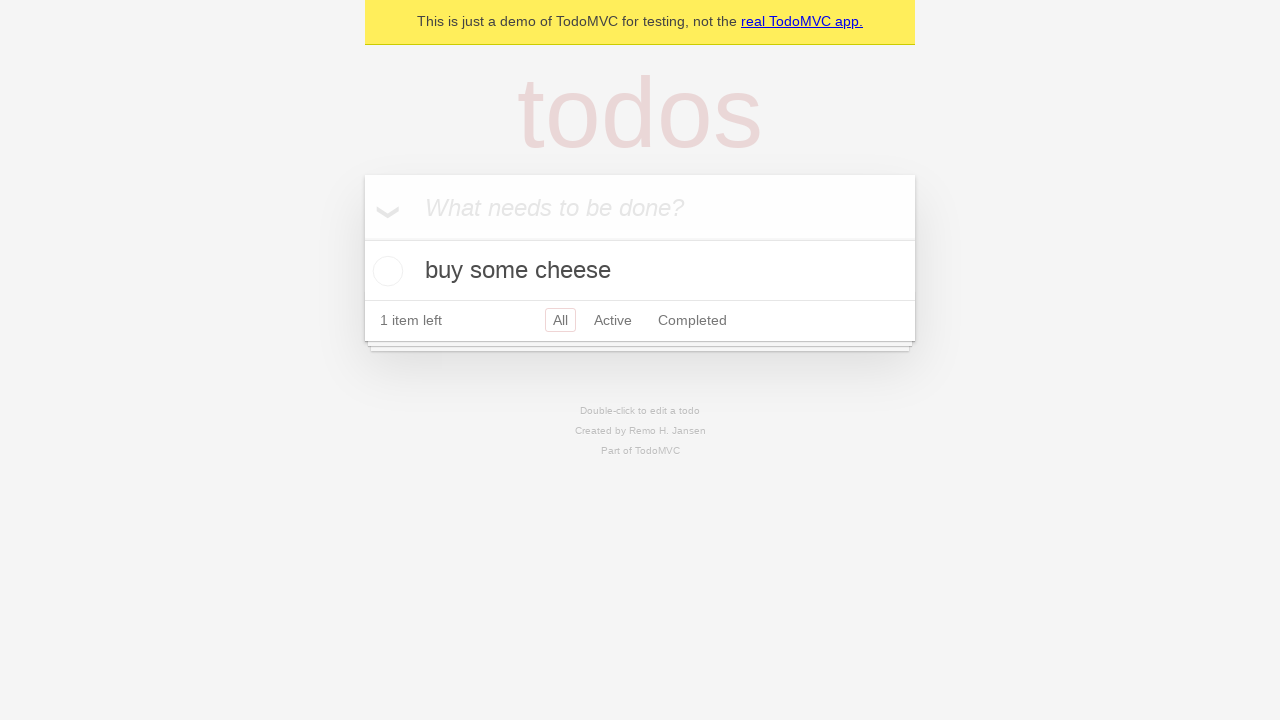

Filled todo input with 'feed the cat' on internal:attr=[placeholder="What needs to be done?"i]
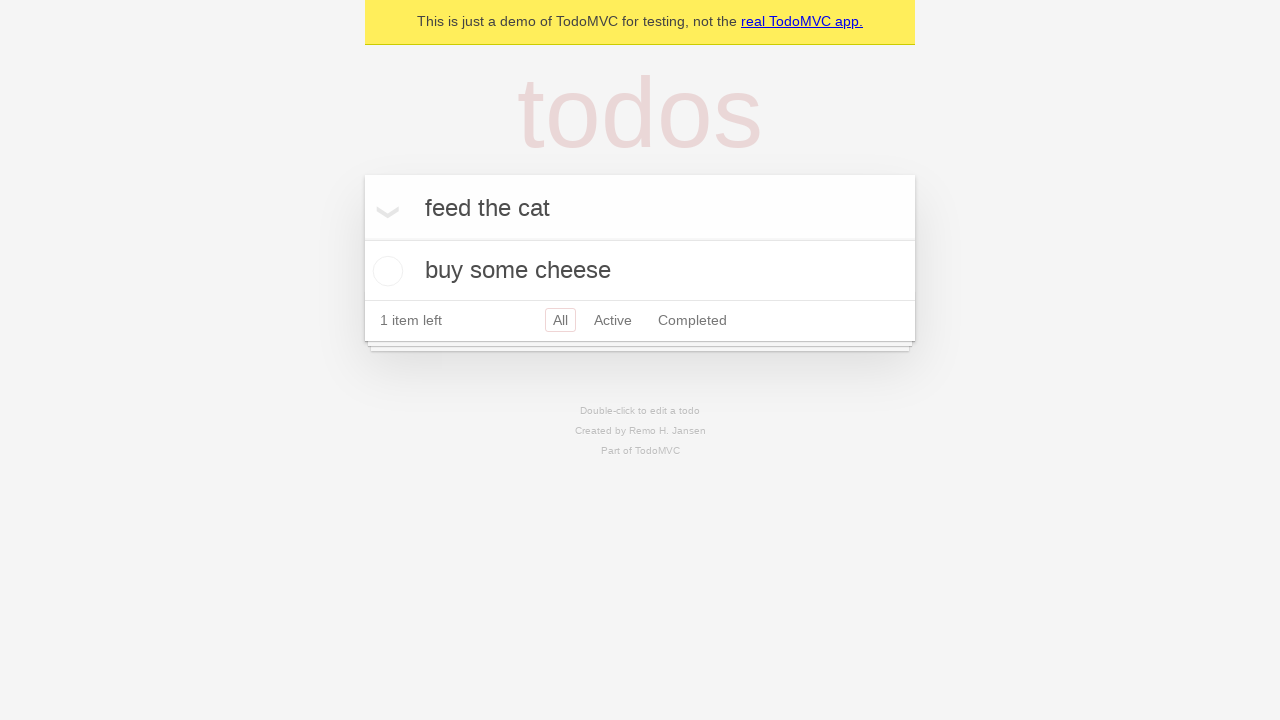

Pressed Enter to add second todo on internal:attr=[placeholder="What needs to be done?"i]
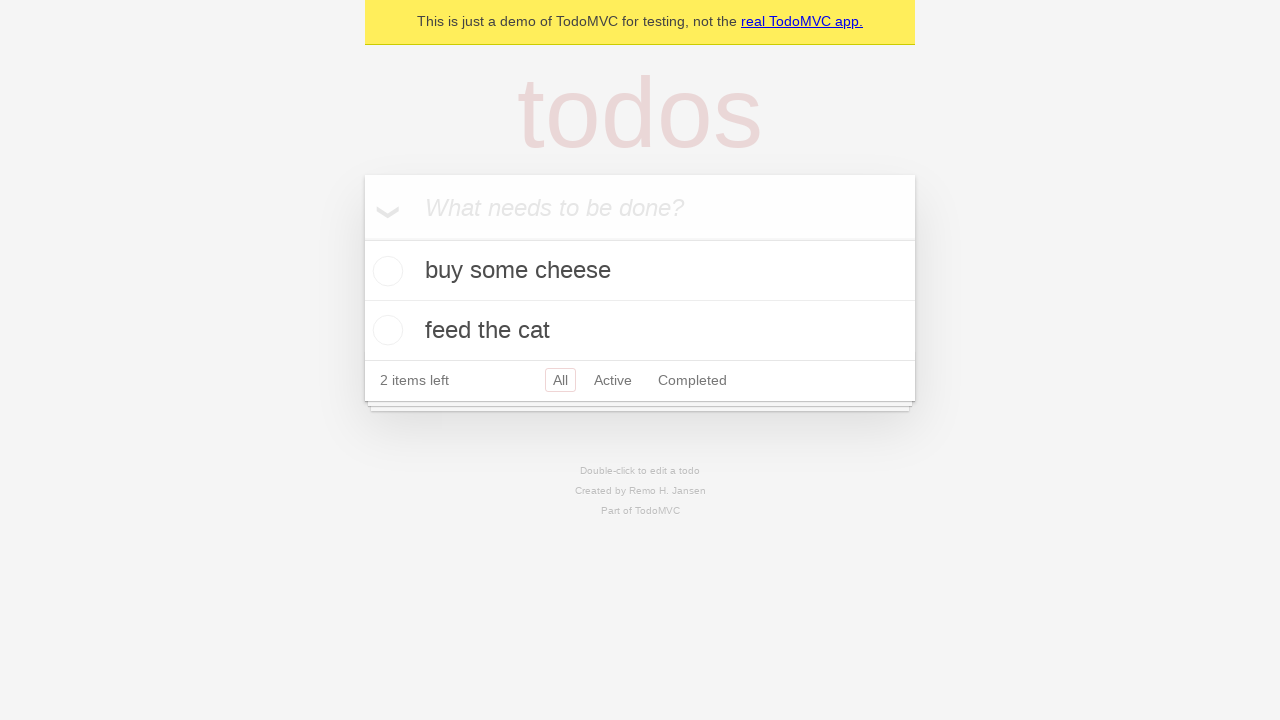

Filled todo input with 'book a doctors appointment' on internal:attr=[placeholder="What needs to be done?"i]
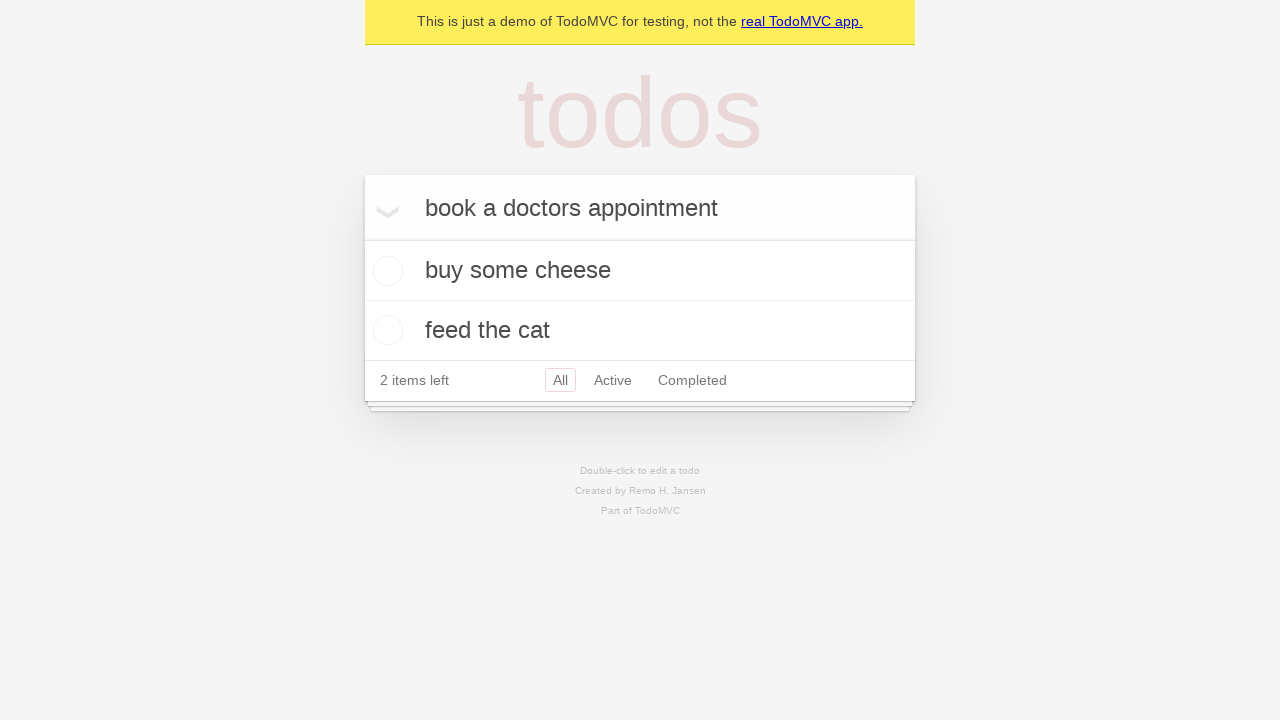

Pressed Enter to add third todo on internal:attr=[placeholder="What needs to be done?"i]
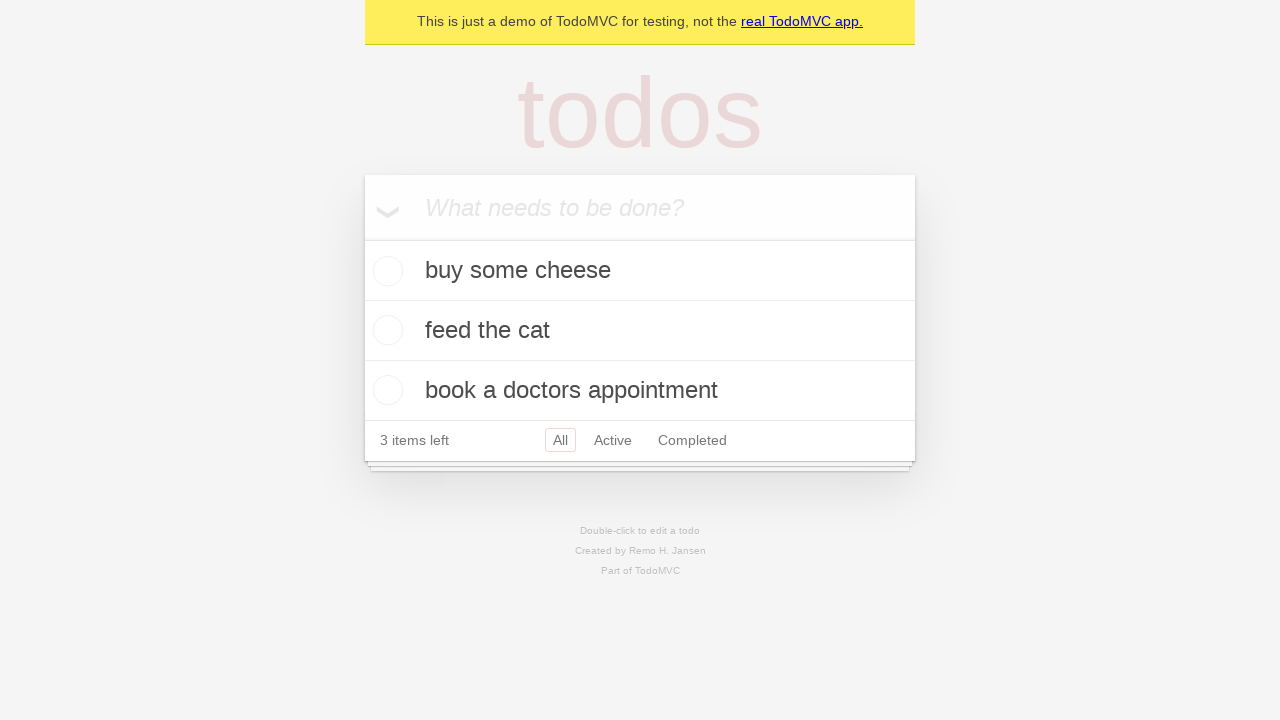

Checked 'Mark all as complete' checkbox to complete all todos at (362, 238) on internal:label="Mark all as complete"i
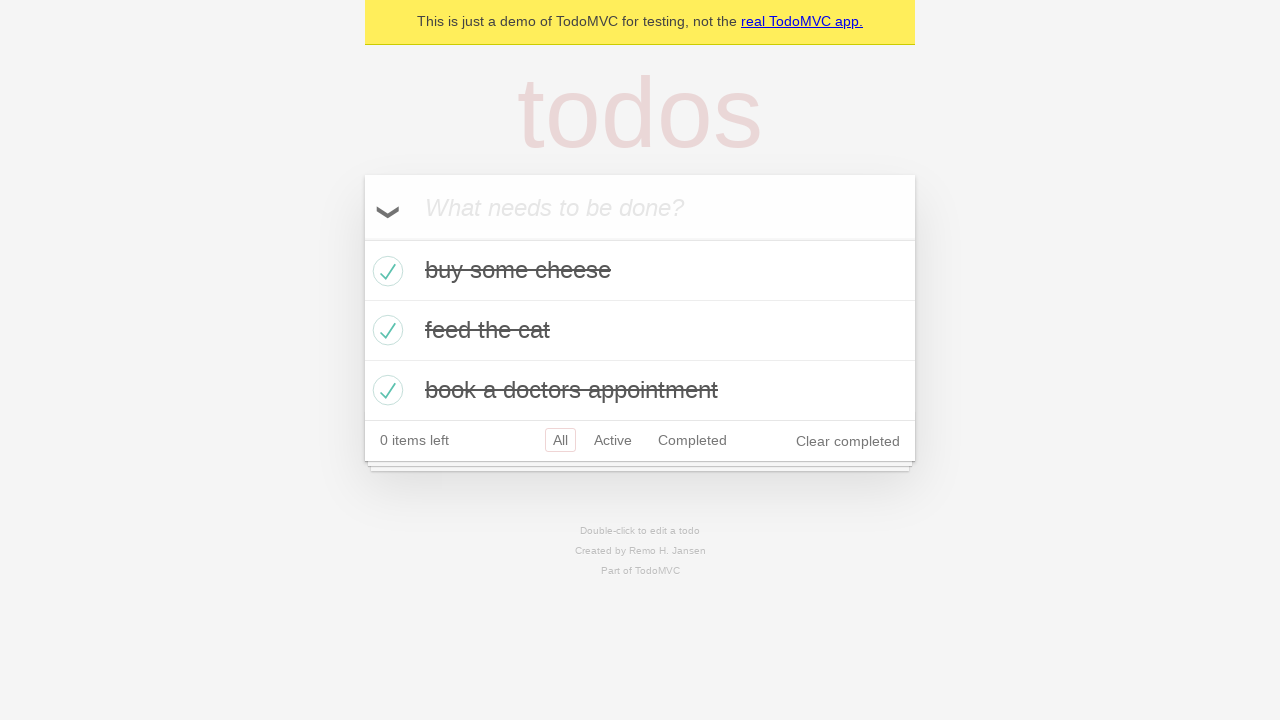

Unchecked first todo item to mark it as incomplete at (385, 271) on internal:testid=[data-testid="todo-item"s] >> nth=0 >> internal:role=checkbox
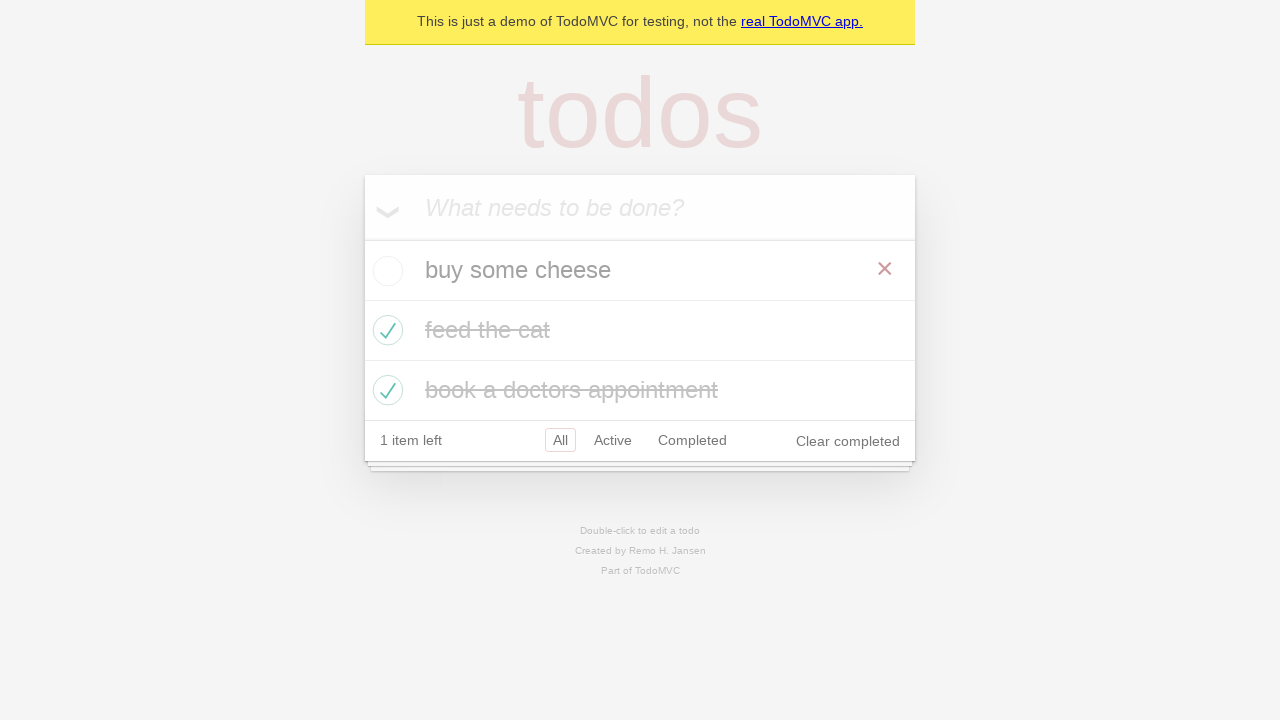

Checked first todo item again to mark it as complete at (385, 271) on internal:testid=[data-testid="todo-item"s] >> nth=0 >> internal:role=checkbox
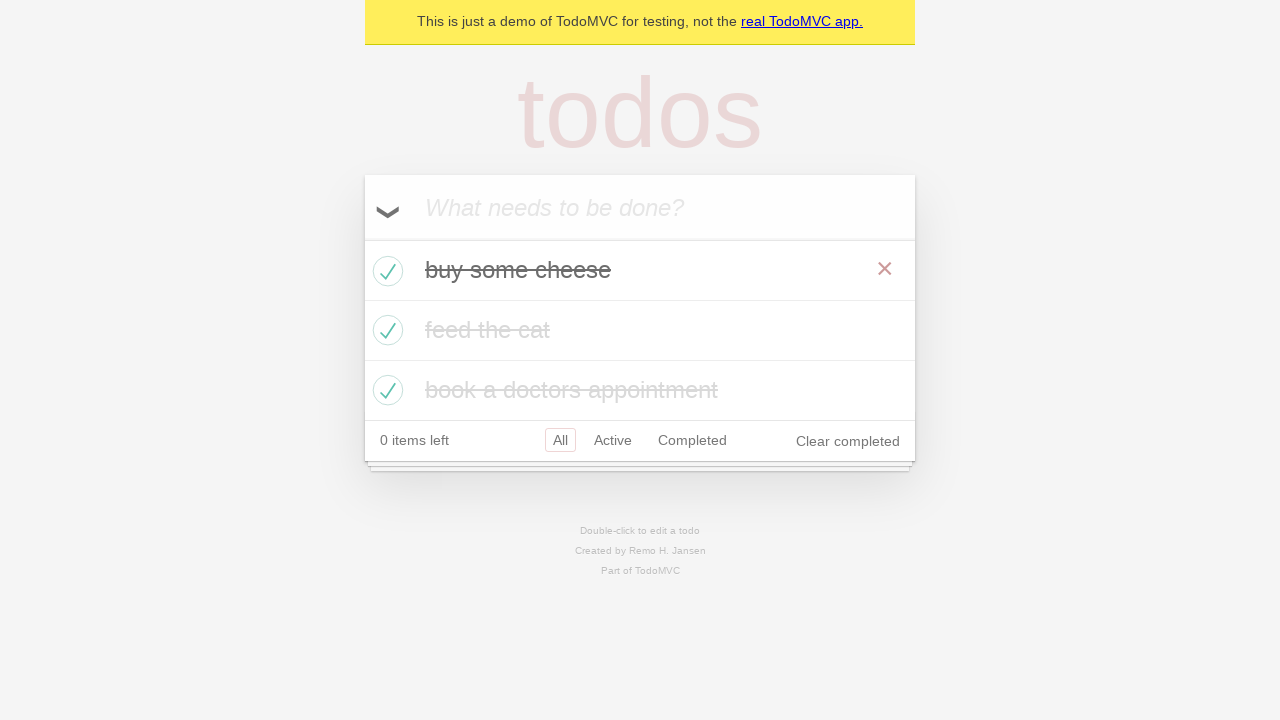

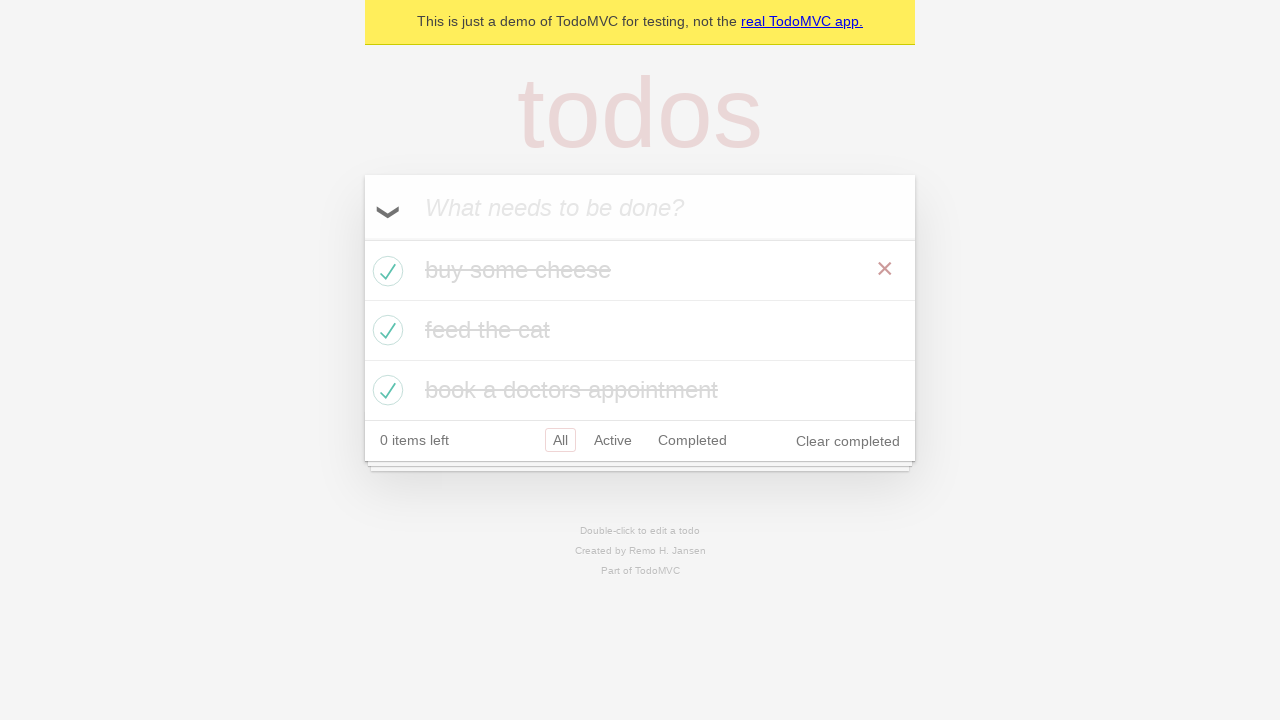